Tests checkbox functionality by clicking two checkboxes and verifying their selected states change accordingly

Starting URL: https://the-internet.herokuapp.com/checkboxes

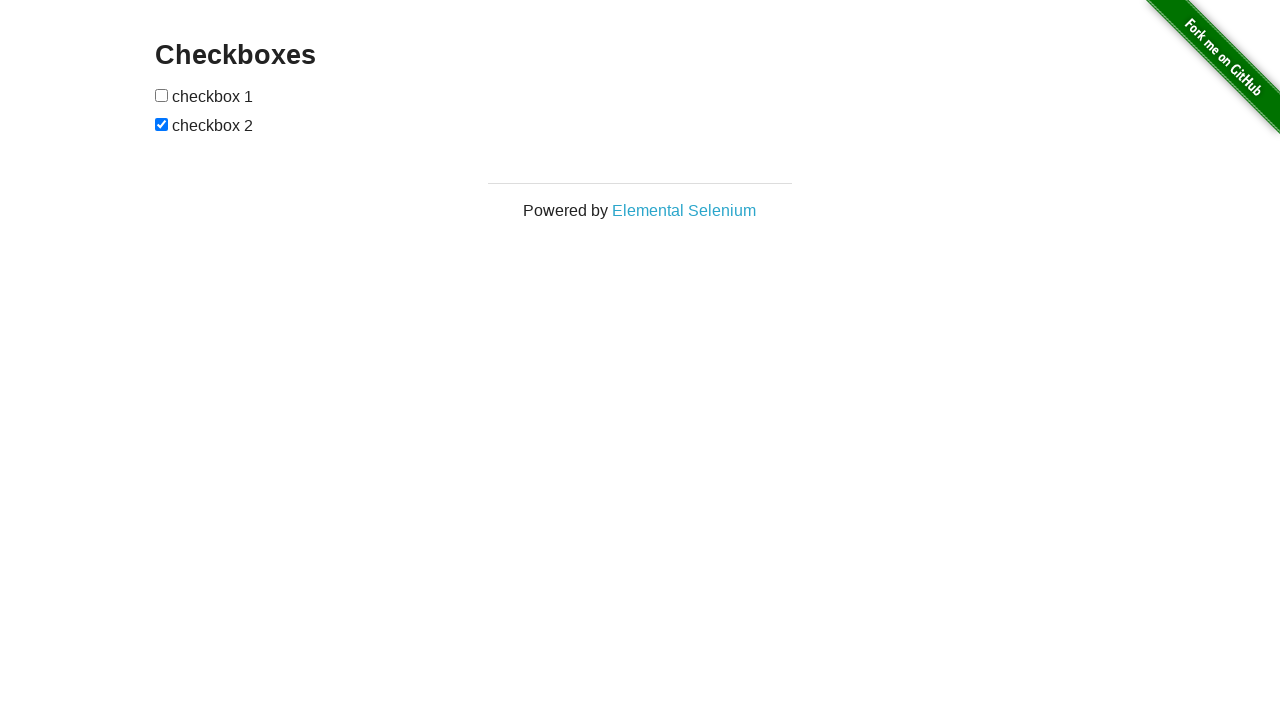

Clicked first checkbox to select it at (162, 95) on xpath=//input[@type='checkbox'][1]
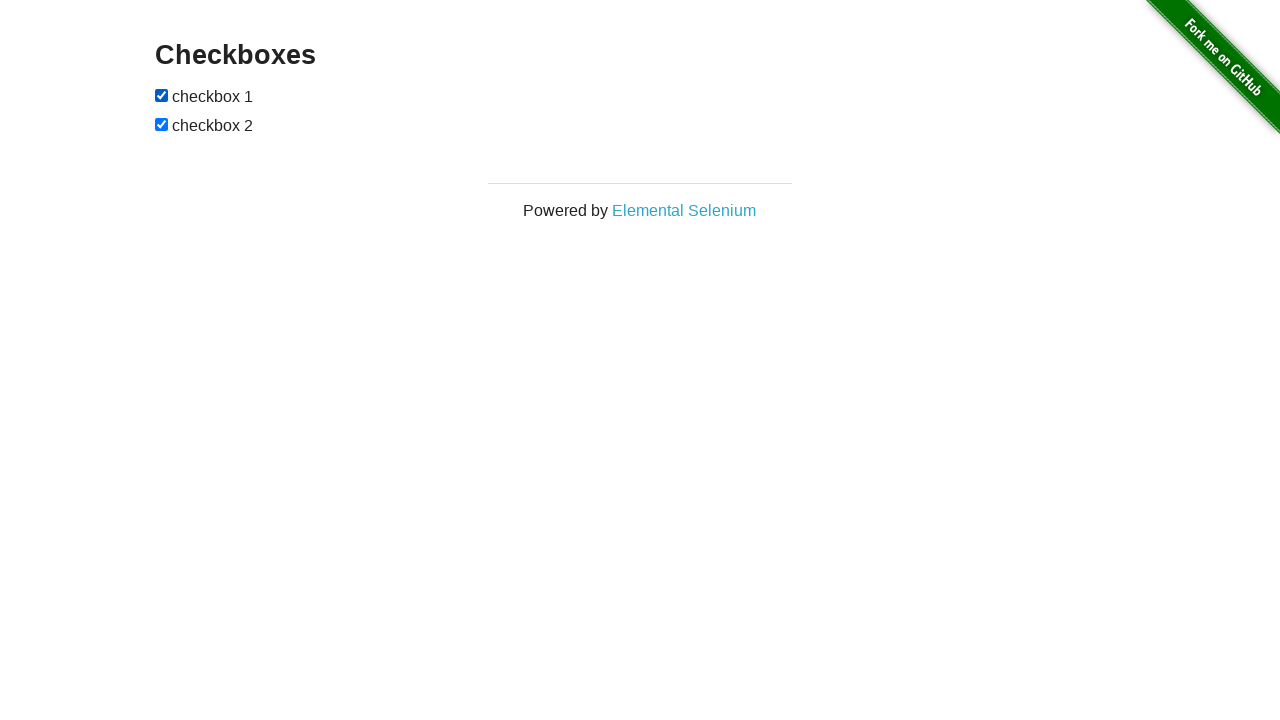

Verified first checkbox is now selected
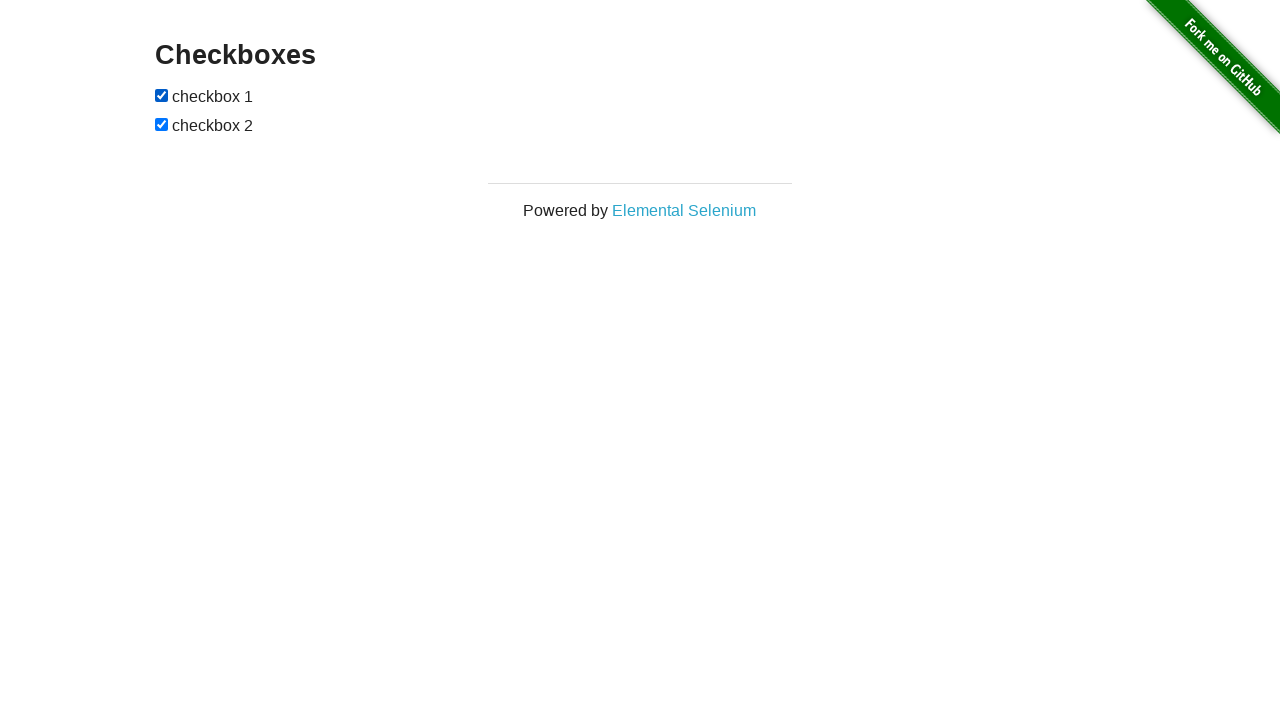

Clicked second checkbox to deselect it at (162, 124) on xpath=//input[@type='checkbox'][2]
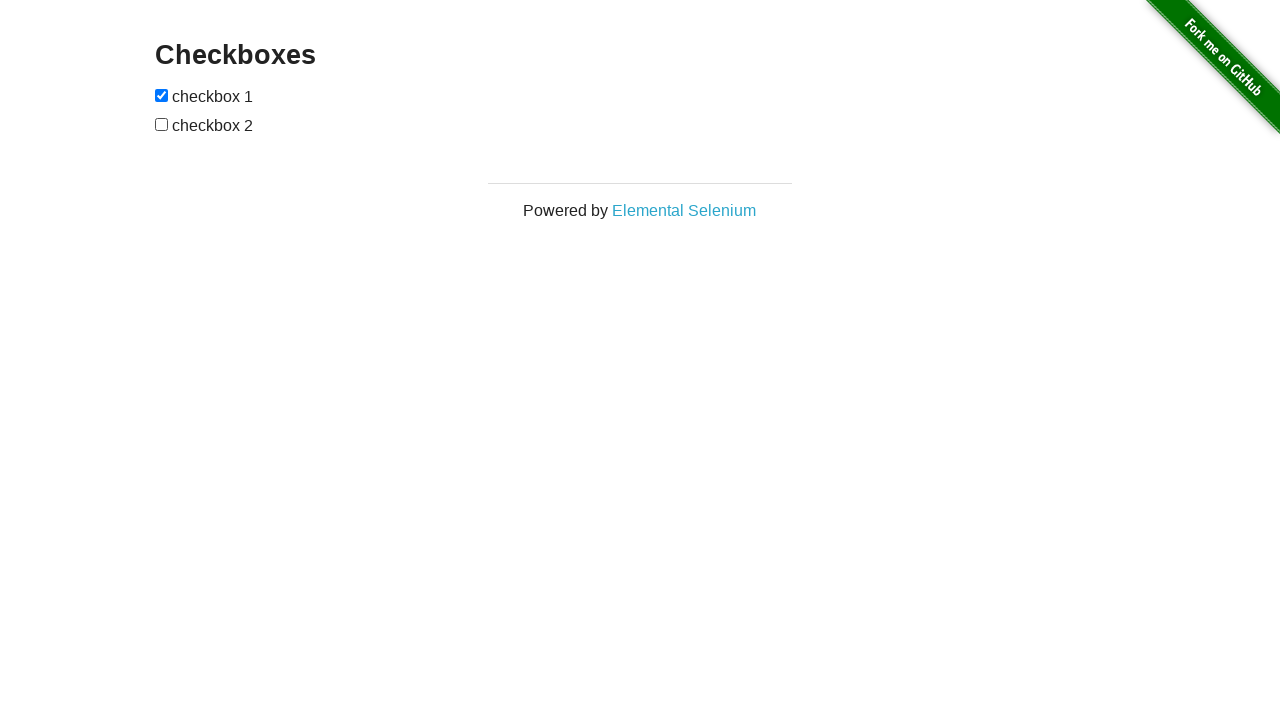

Verified second checkbox is now deselected
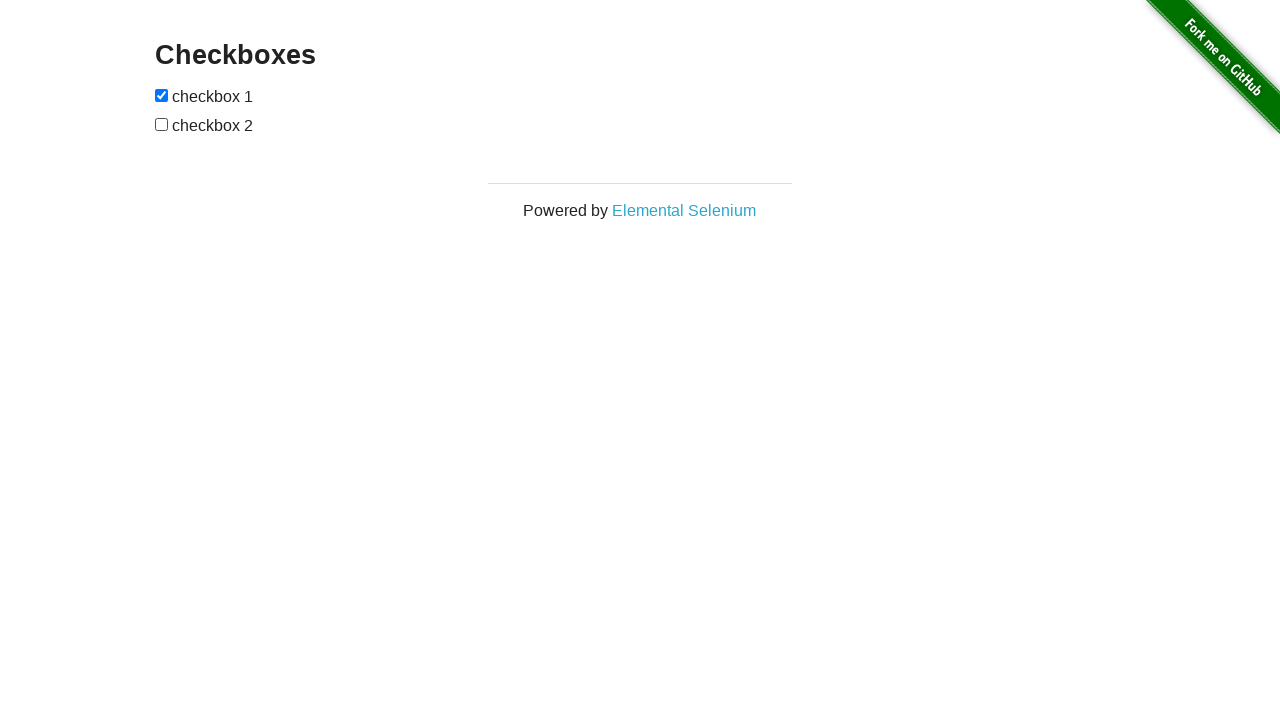

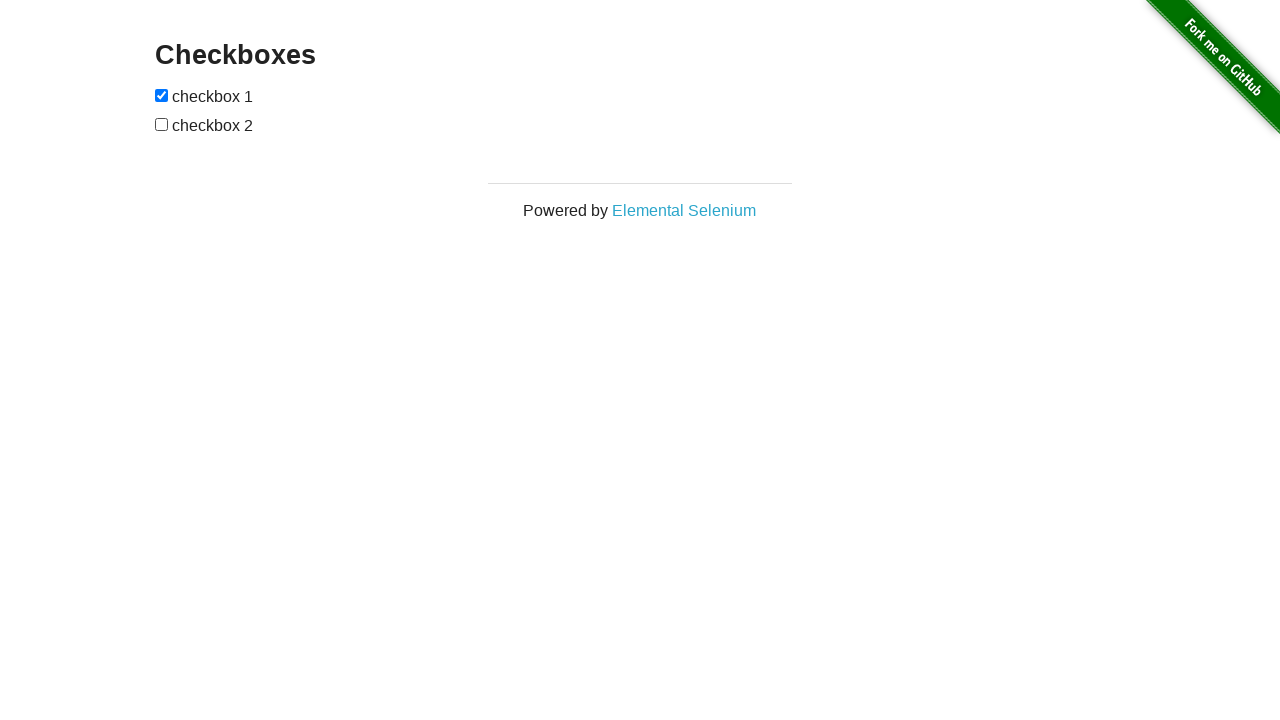